Tests basic browser navigation on YouTube by visiting the homepage, navigating to a video, going back, and refreshing the page

Starting URL: https://www.youtube.com/

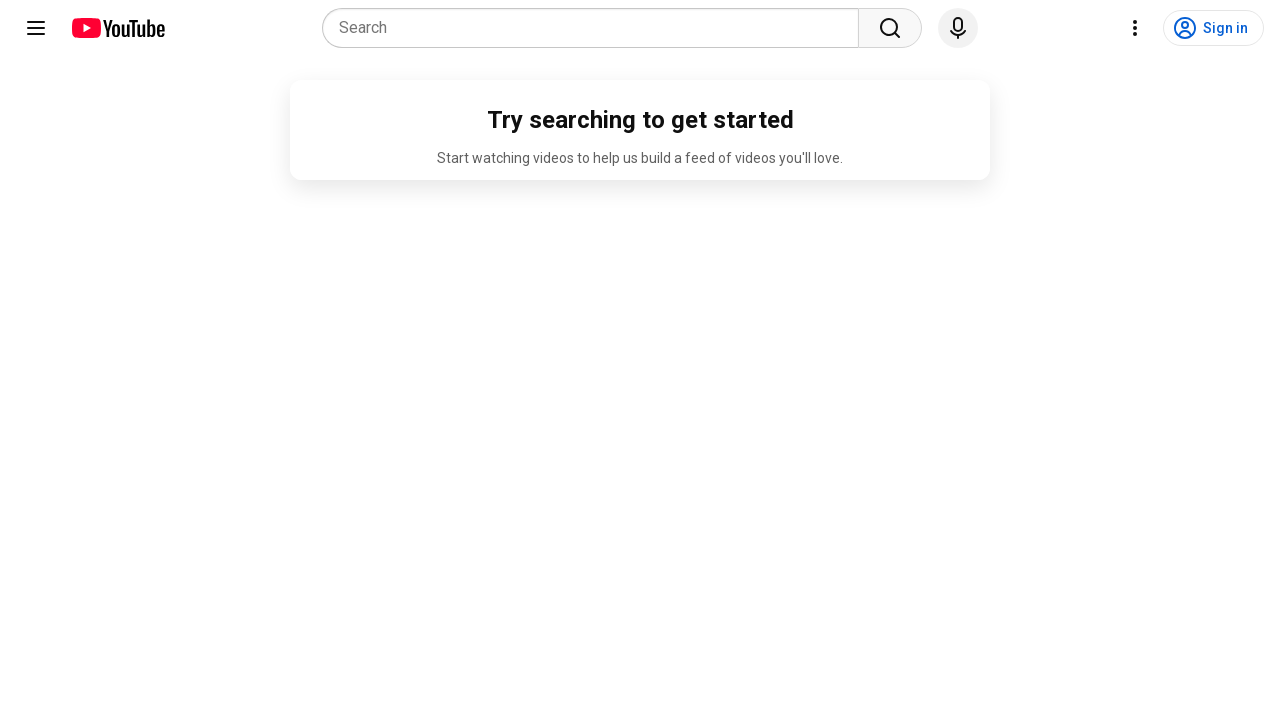

Navigated to YouTube video page (https://www.youtube.com/watch?v=clMEk_5NXVI)
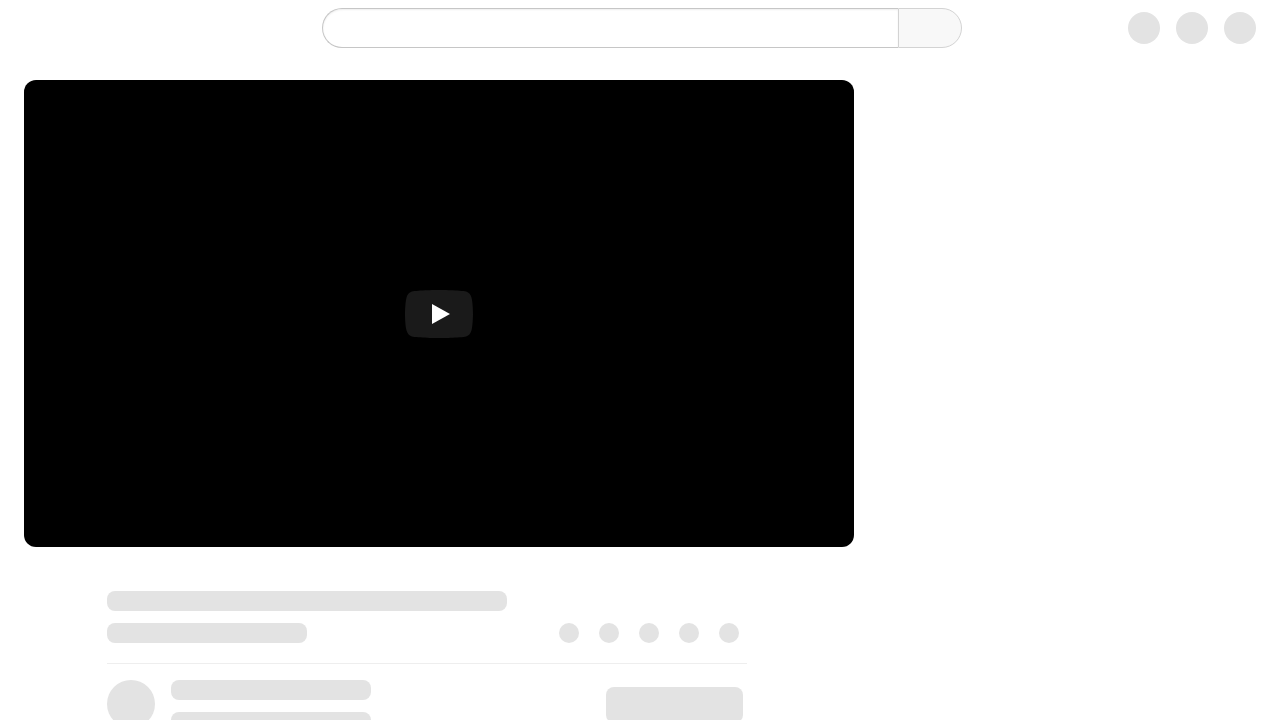

Navigated back to YouTube homepage
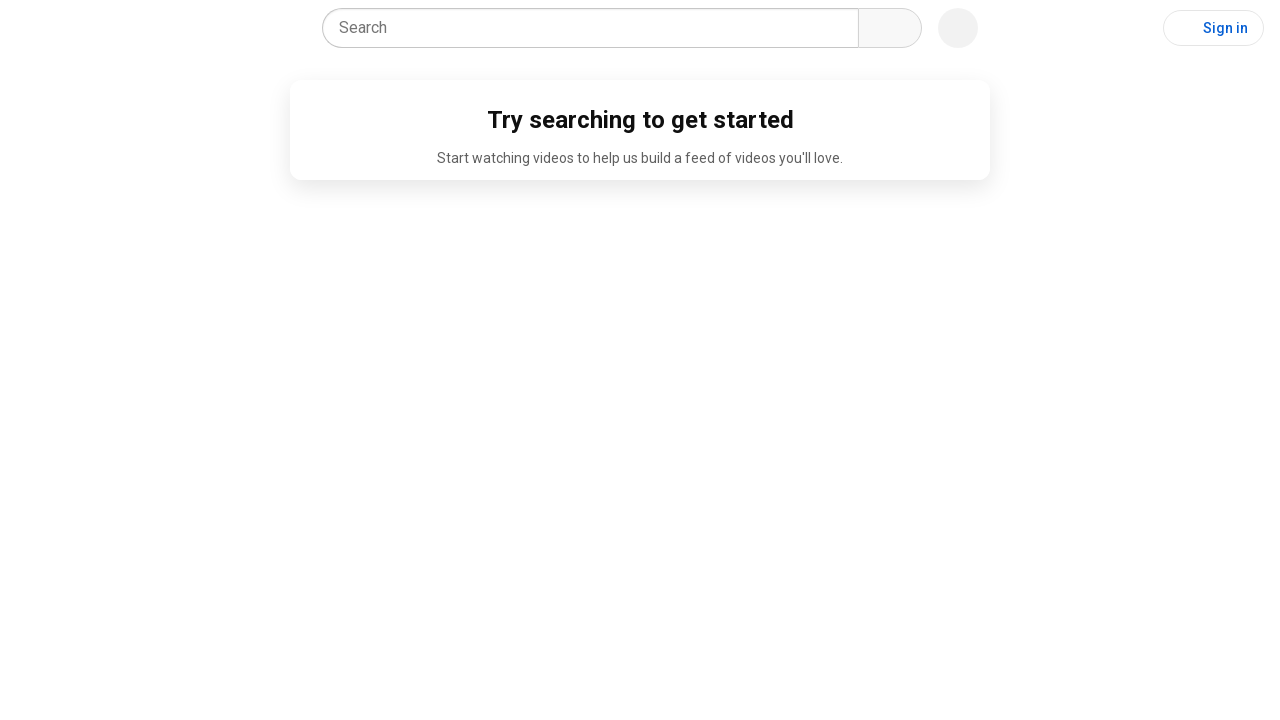

Refreshed the YouTube homepage
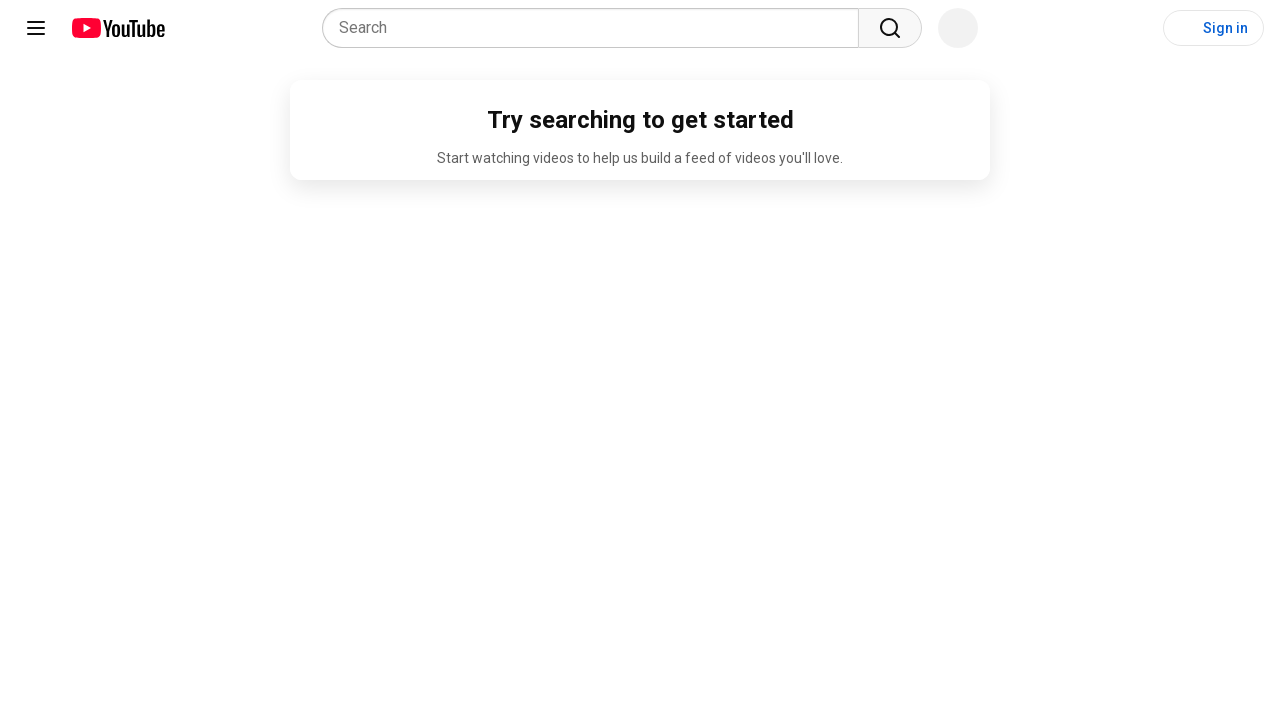

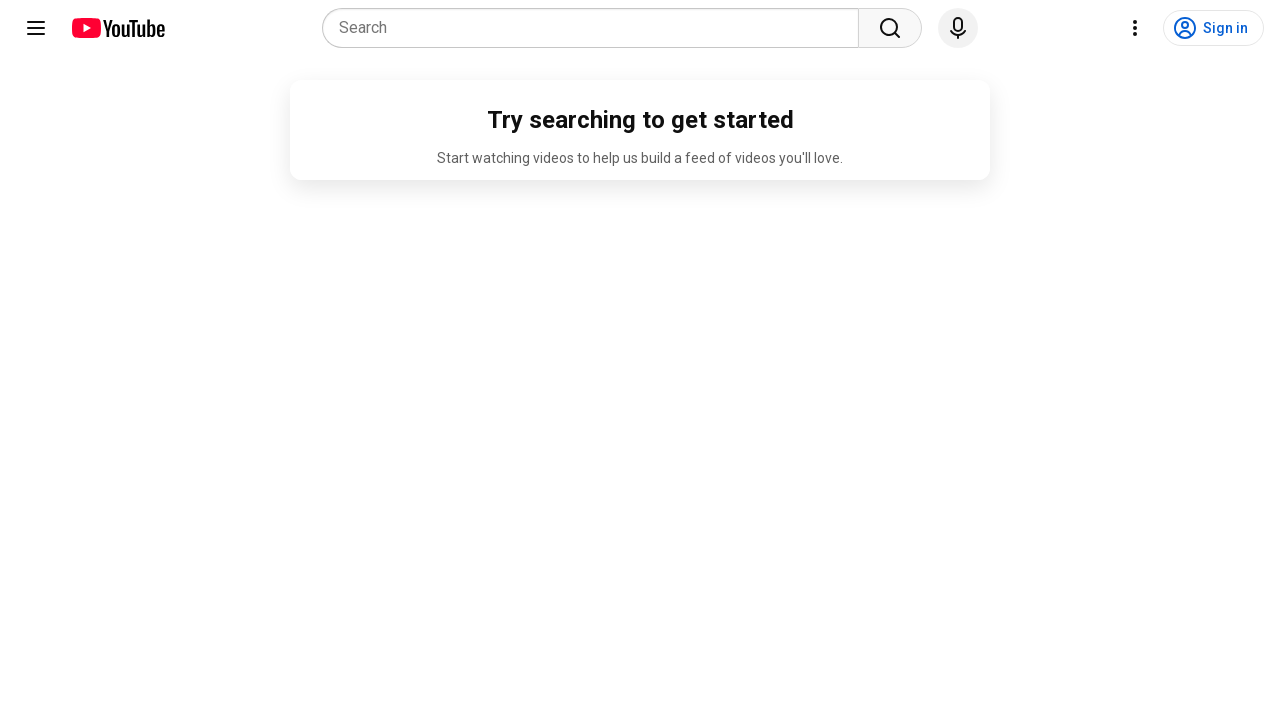